Tests file download functionality on the Selenium downloads page by clicking the Java stable version download link and waiting for the download to complete.

Starting URL: https://www.selenium.dev/downloads/

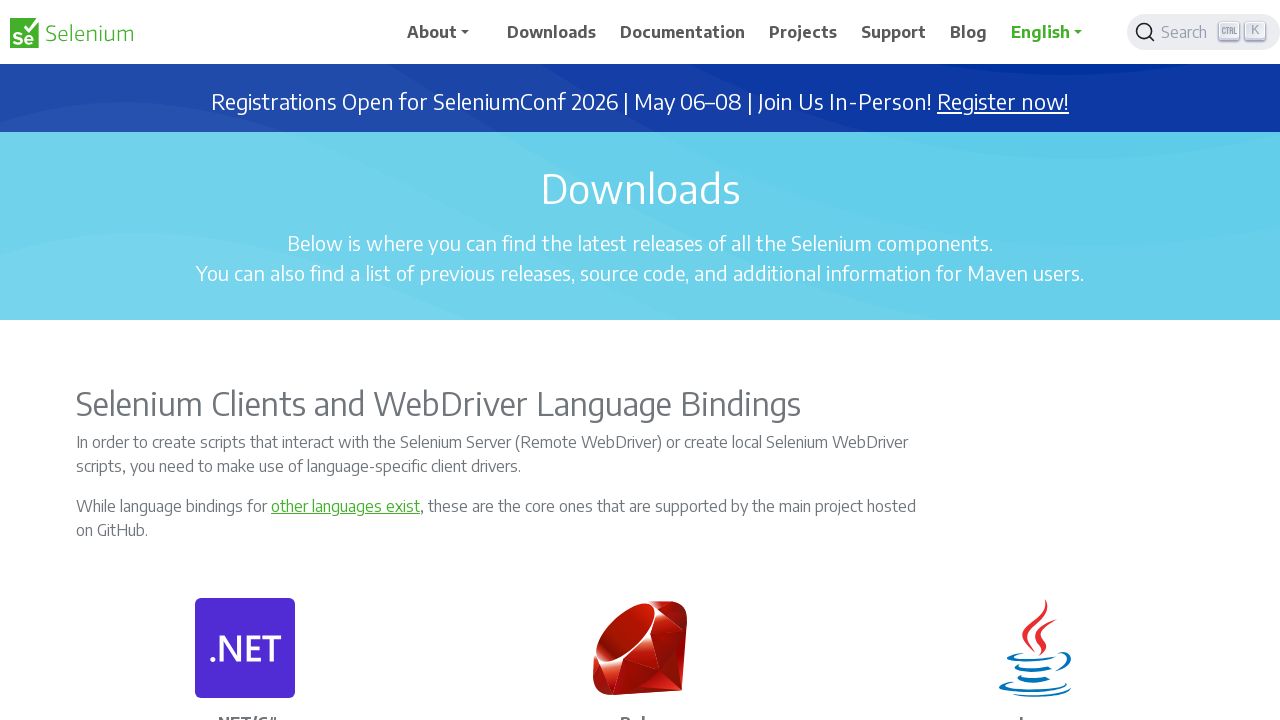

Navigated to Selenium downloads page
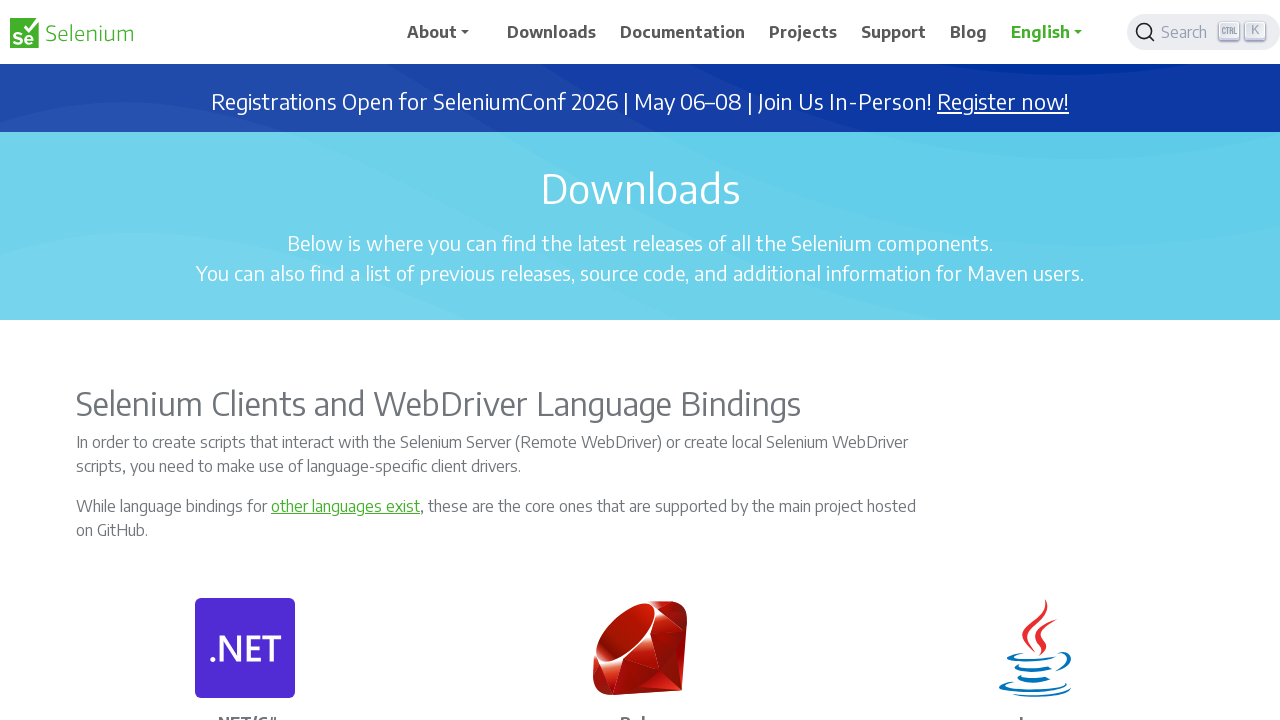

Java stable version download link became visible
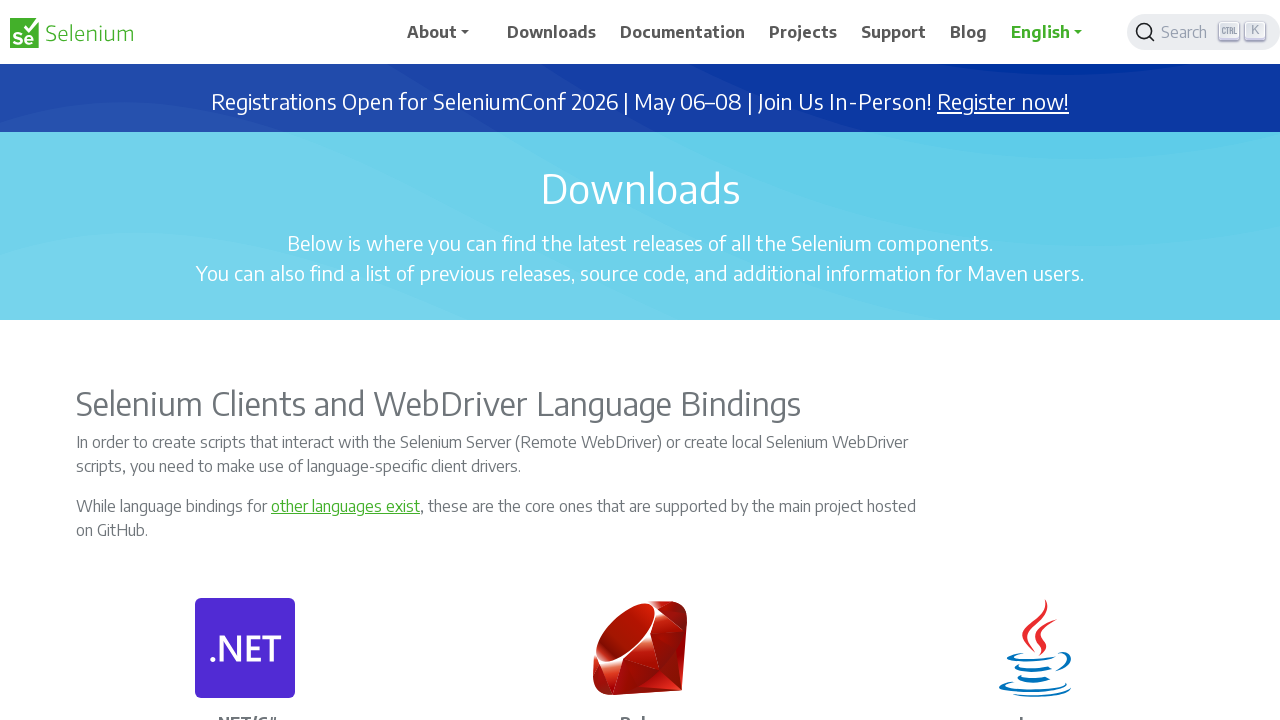

Clicked Java stable version download link at (1060, 360) on xpath=//p[text()='Java']/following-sibling::p[contains(text(),'Stable')]/a
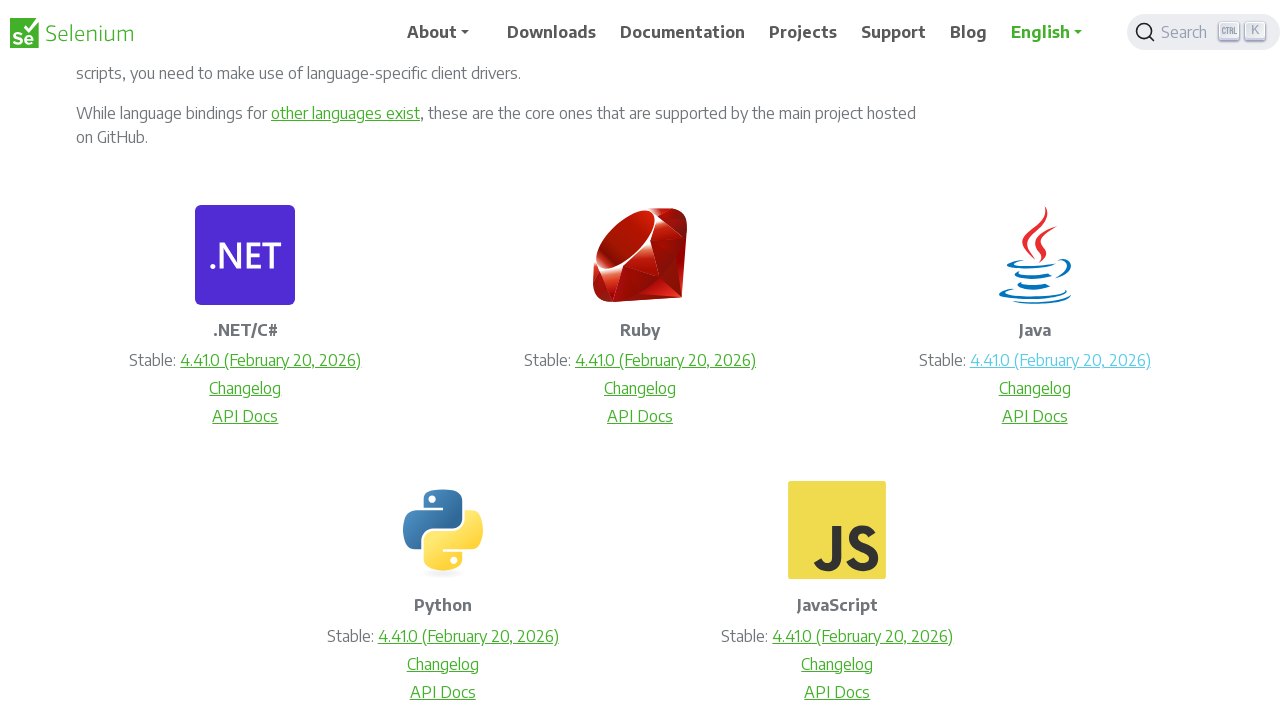

Download completed successfully
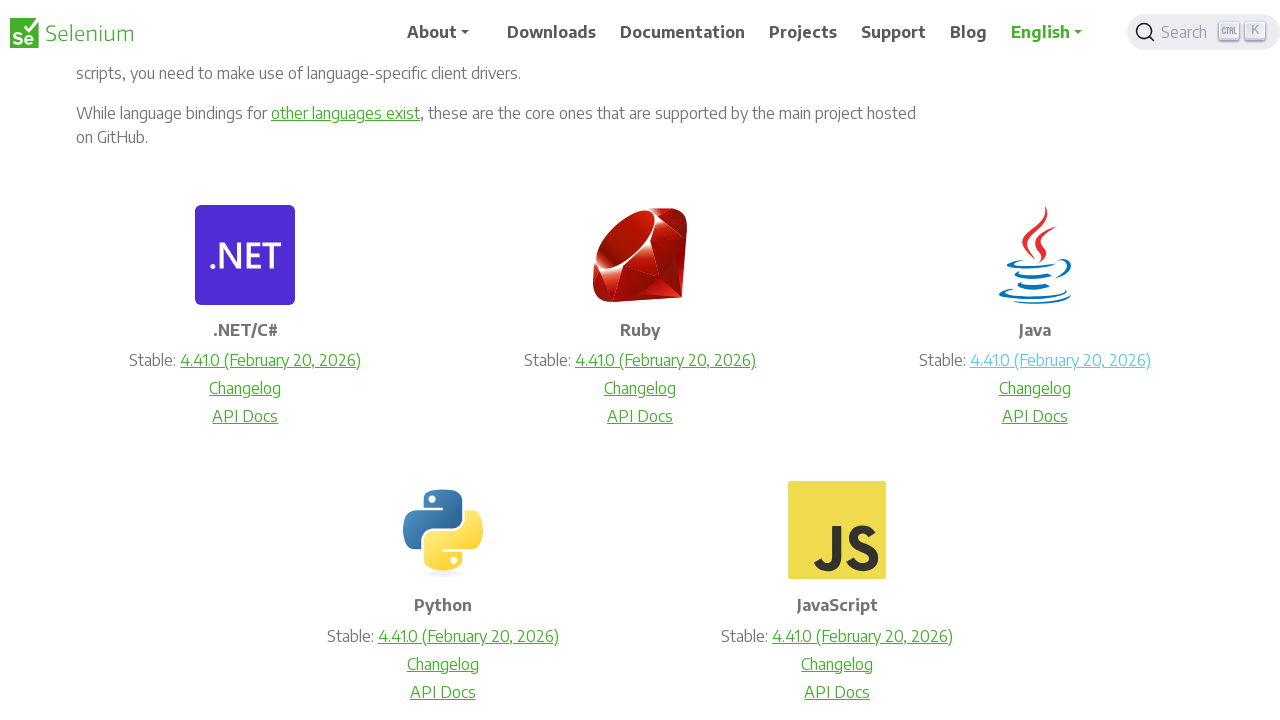

Verified download filename contains 'selenium-java': selenium-java-4.41.0.zip
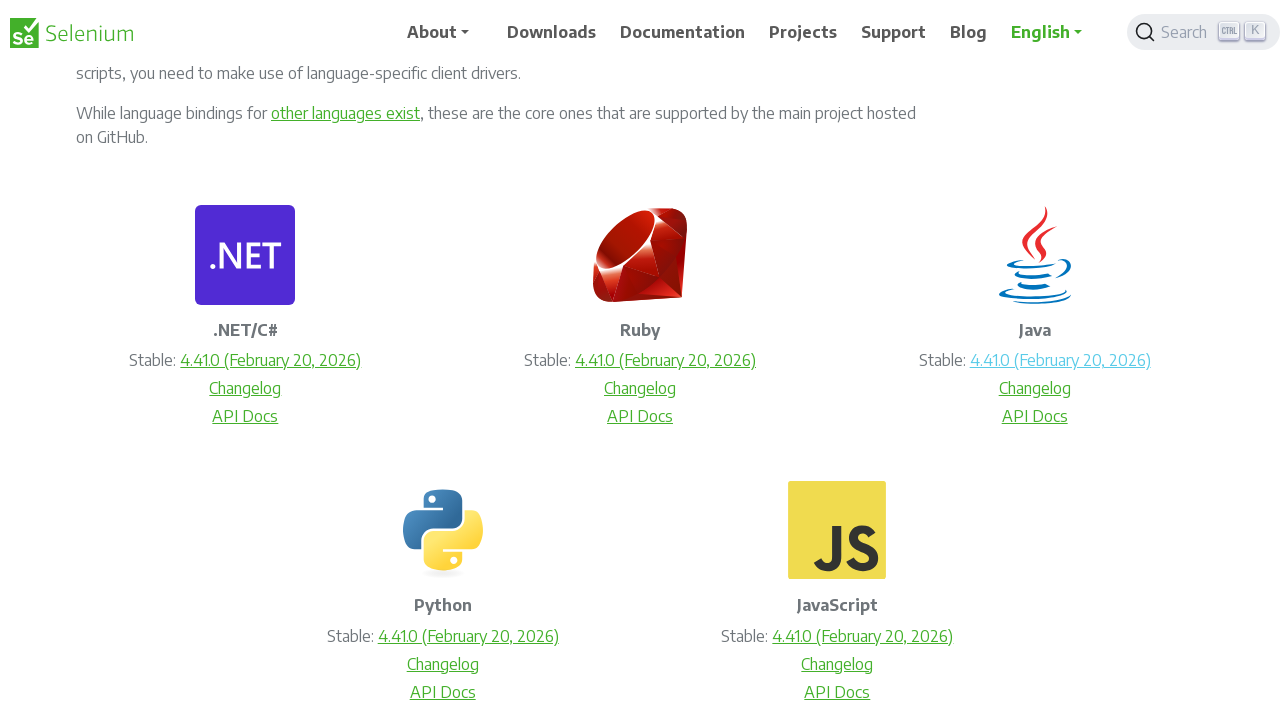

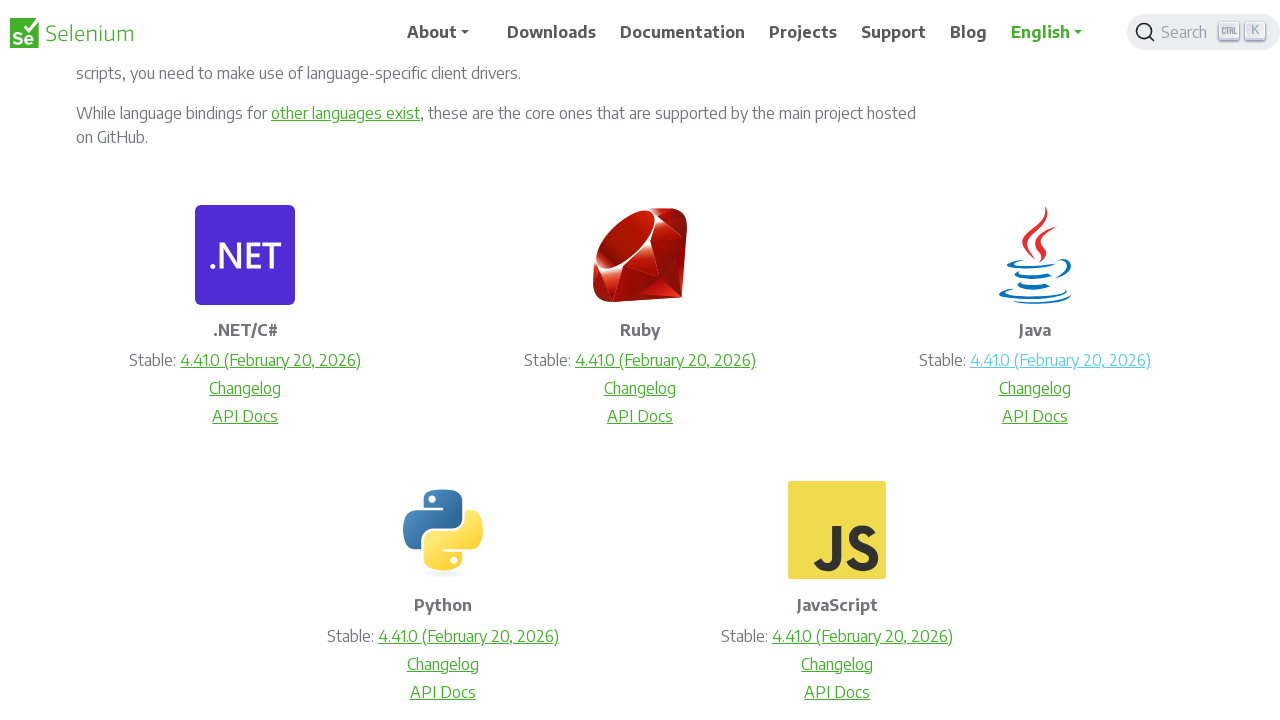